Tests checkbox interaction by selecting the first two checkboxes, then deselecting all selected checkboxes on a practice page

Starting URL: https://www.letskodeit.com/practice

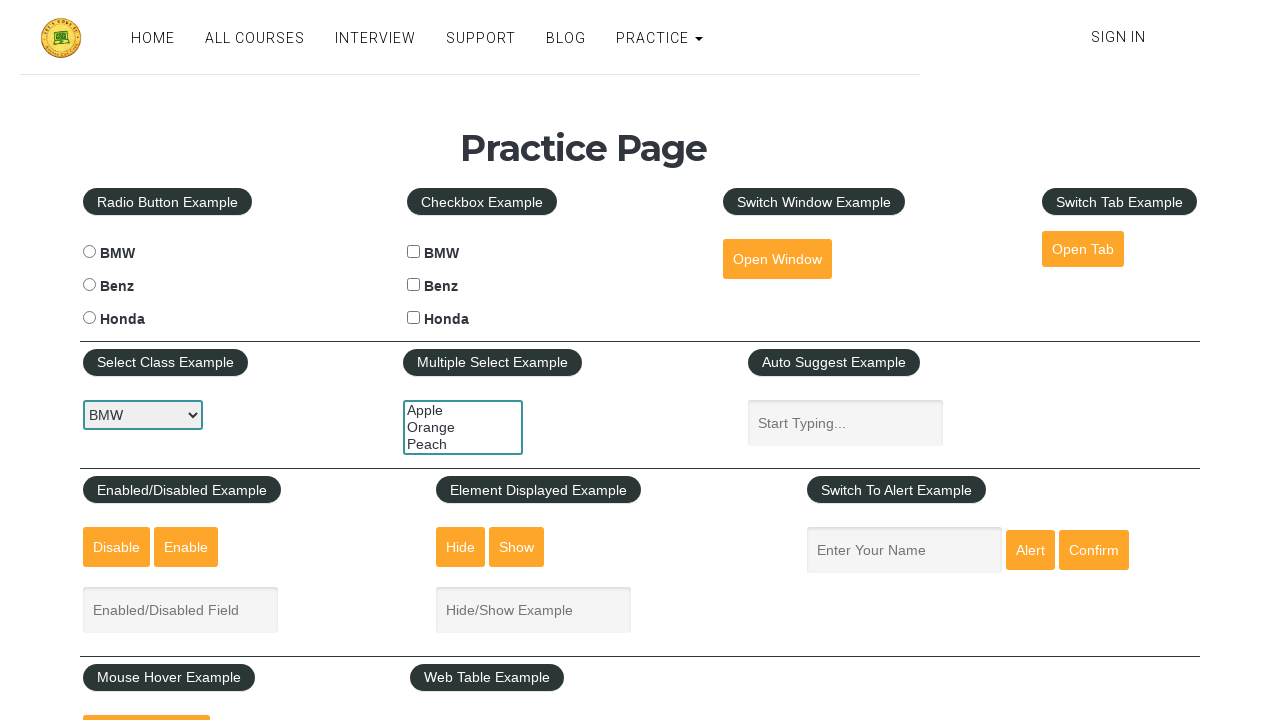

Located all checkboxes with name='cars'
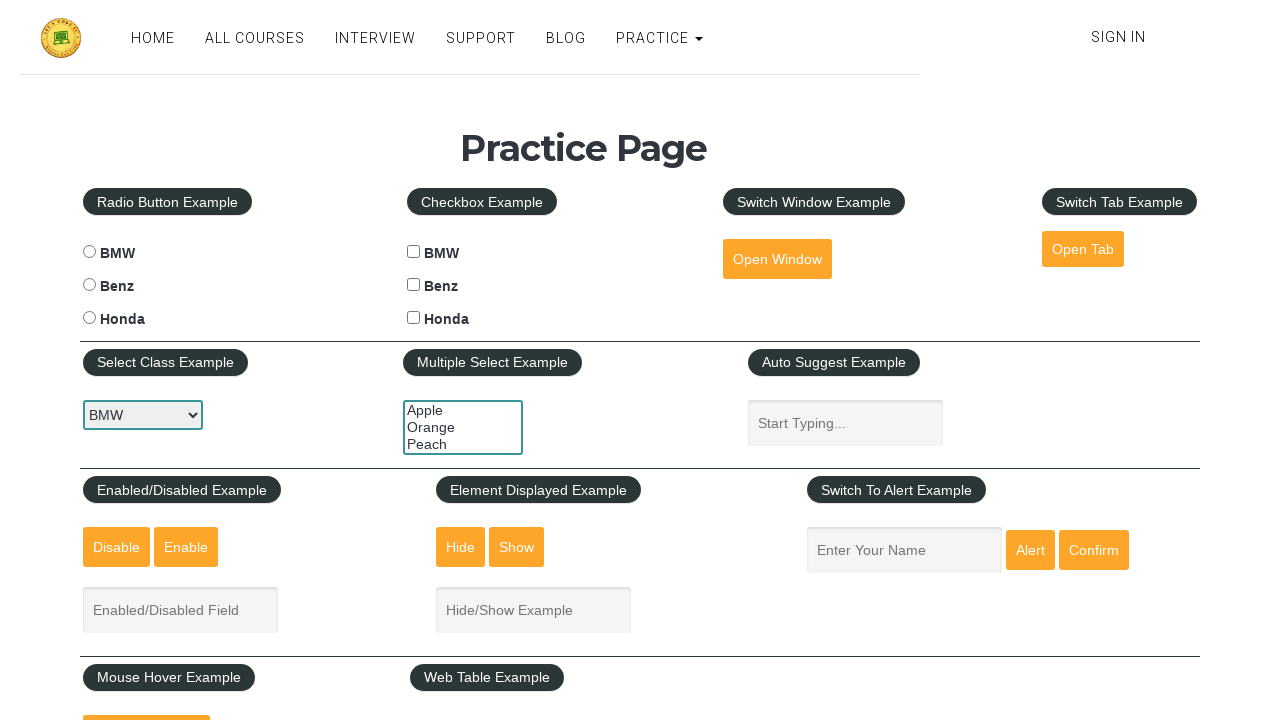

Clicked checkbox 1 to select it at (414, 252) on input[name='cars'][type='checkbox'] >> nth=0
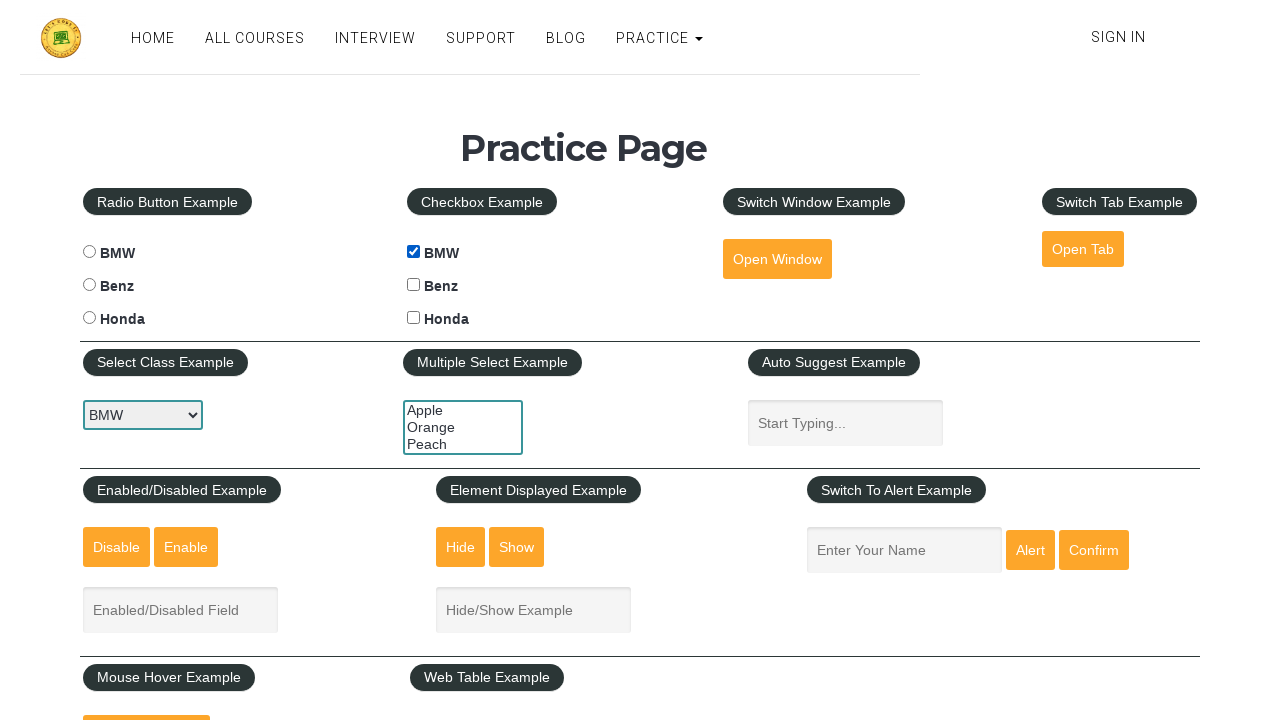

Clicked checkbox 2 to select it at (414, 285) on input[name='cars'][type='checkbox'] >> nth=1
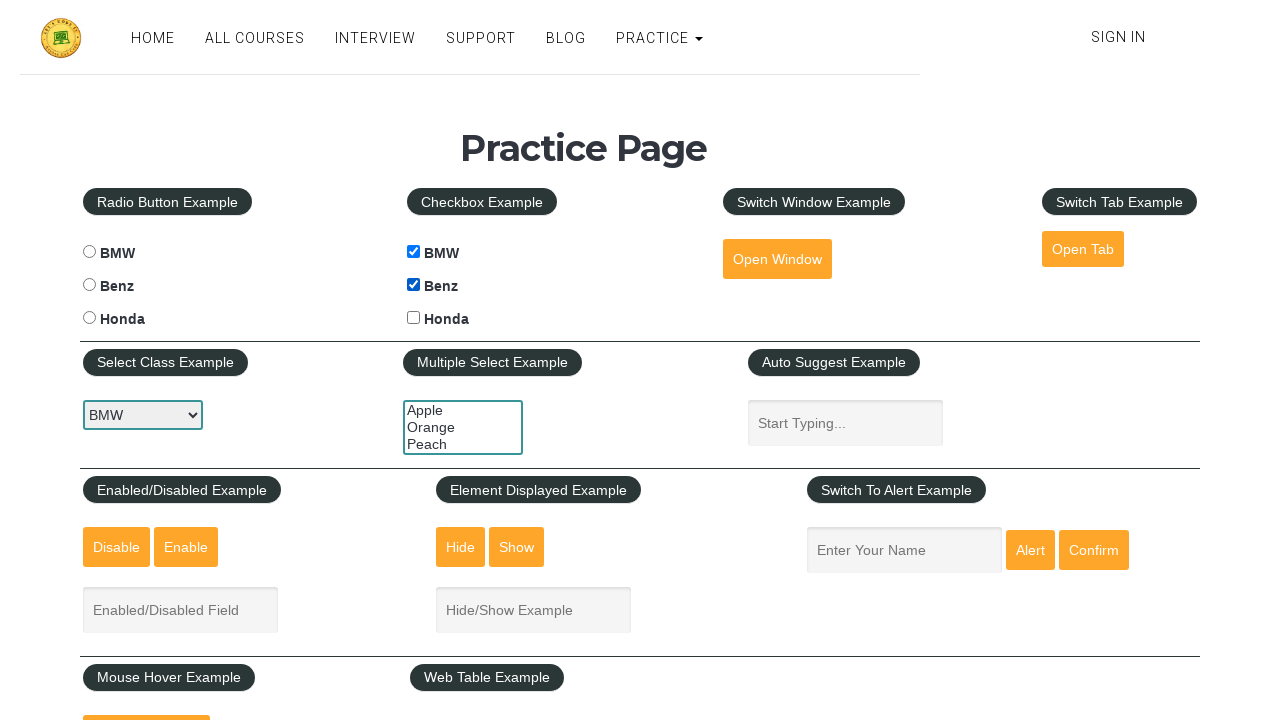

Waited 5 seconds to observe checkbox selections
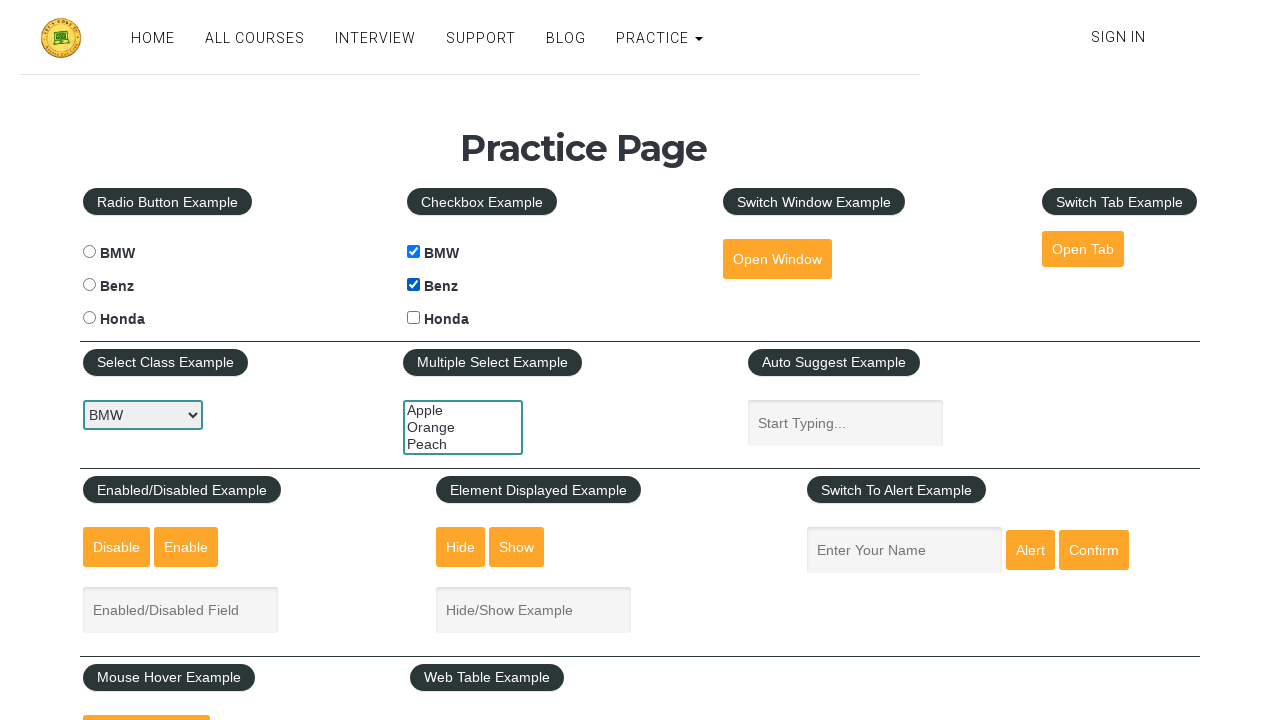

Clicked a checked checkbox to deselect it at (414, 252) on input[name='cars'][type='checkbox'] >> nth=0
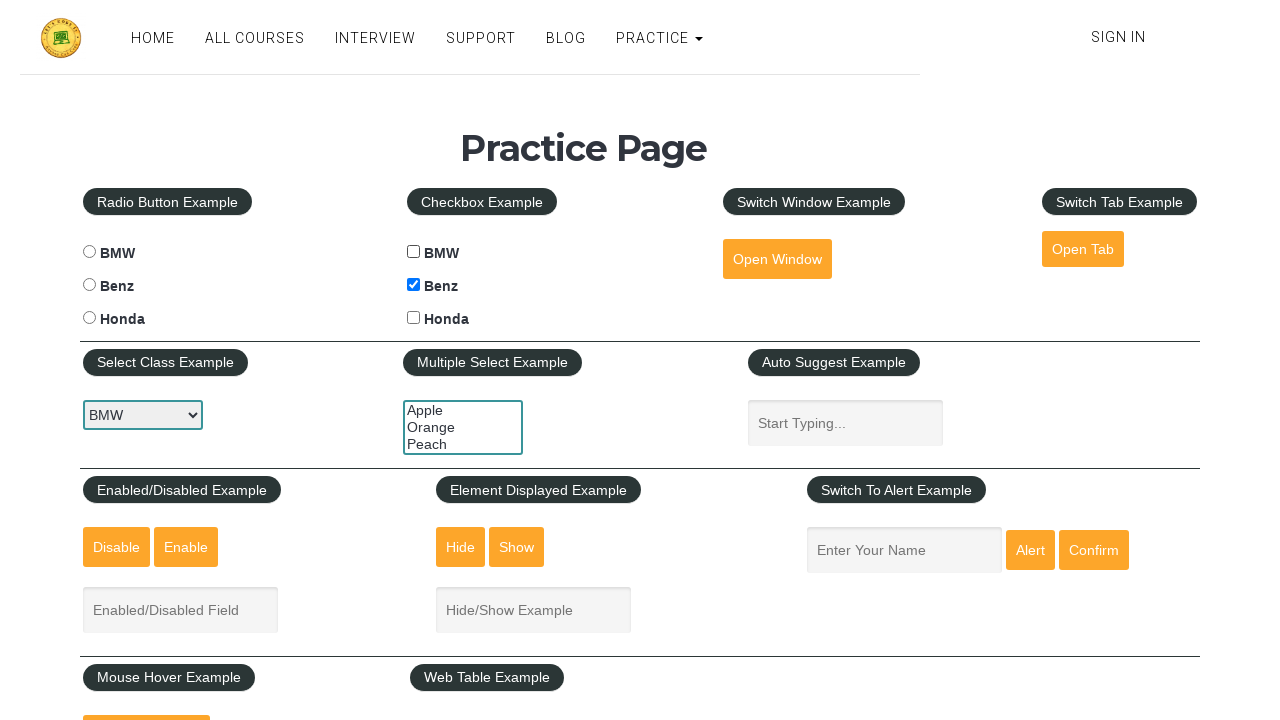

Clicked a checked checkbox to deselect it at (414, 285) on input[name='cars'][type='checkbox'] >> nth=1
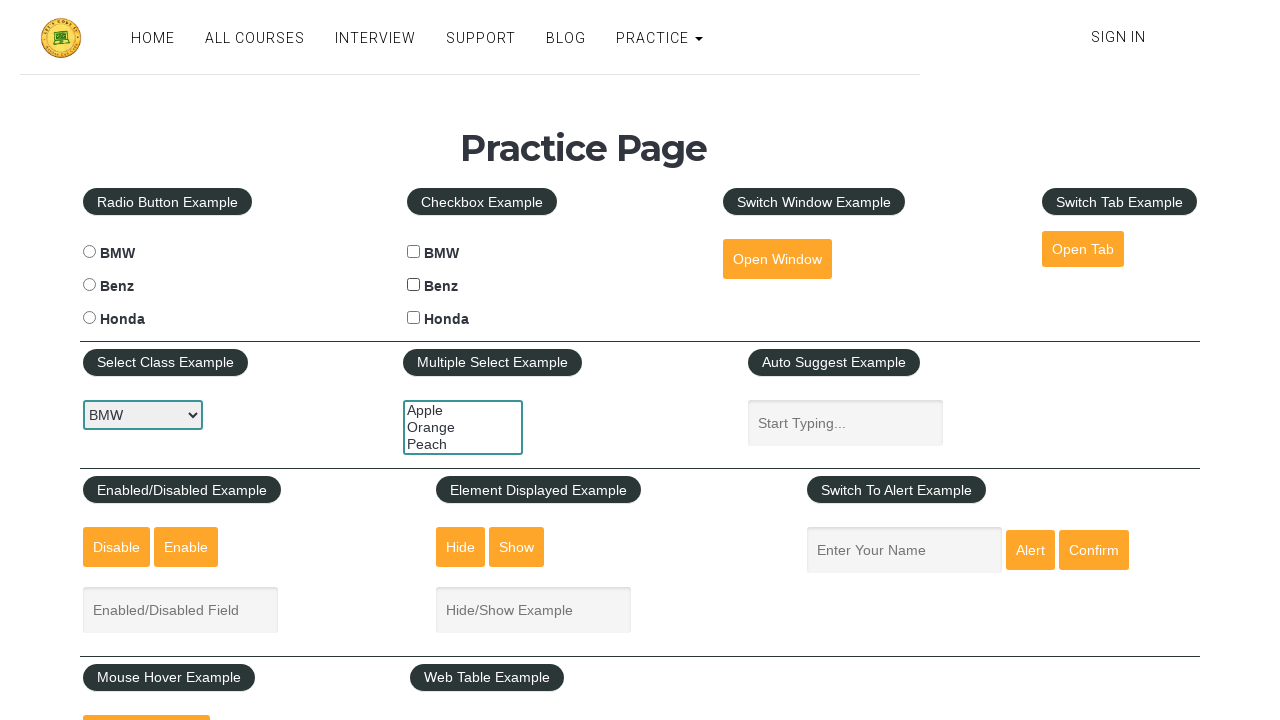

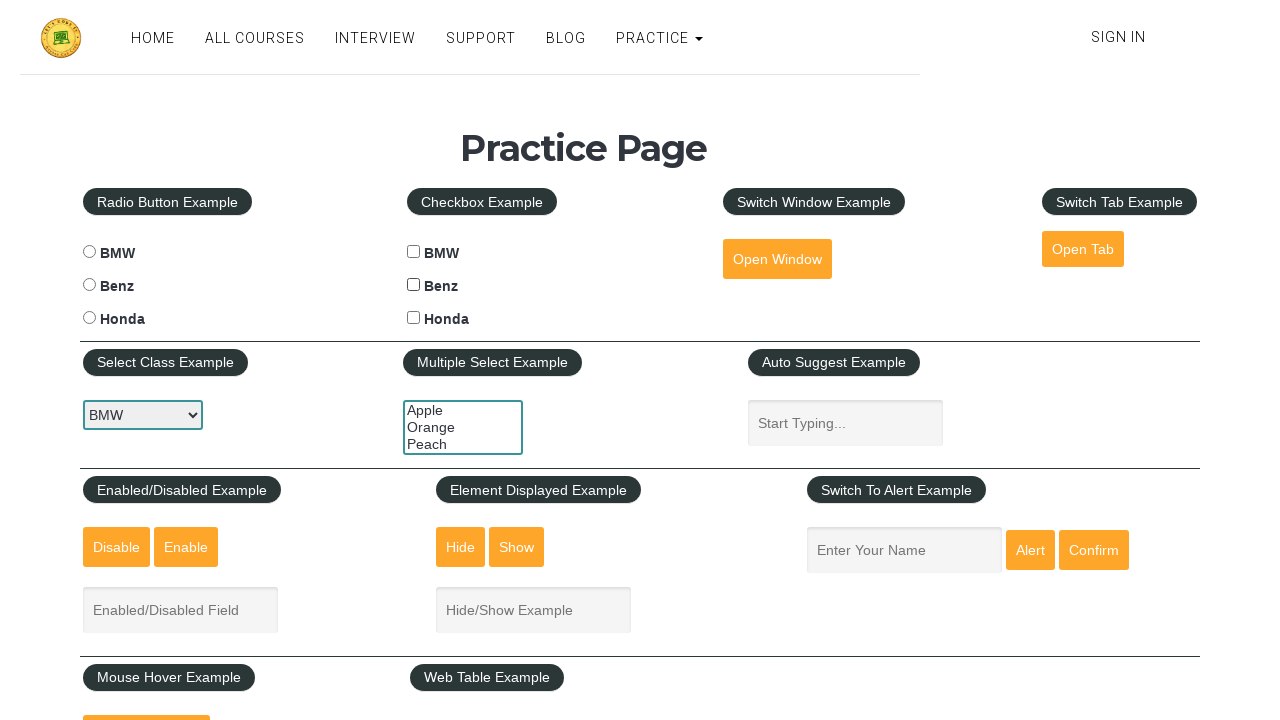